Tests the Add/Remove Elements functionality by clicking the Add Element button 5 times to create 5 elements, then removing 2 elements by clicking on them, verifying the correct count at each step.

Starting URL: http://the-internet.herokuapp.com/

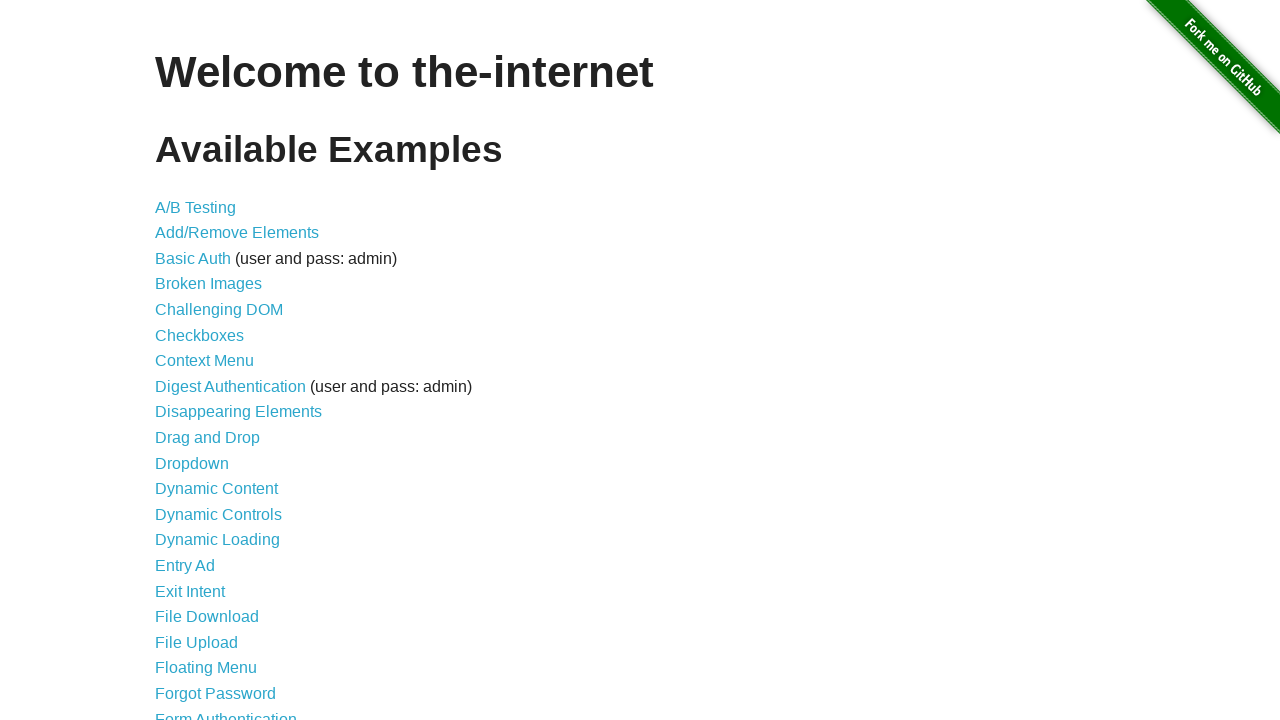

Clicked on Add/Remove Elements link at (237, 233) on a[href='/add_remove_elements/']
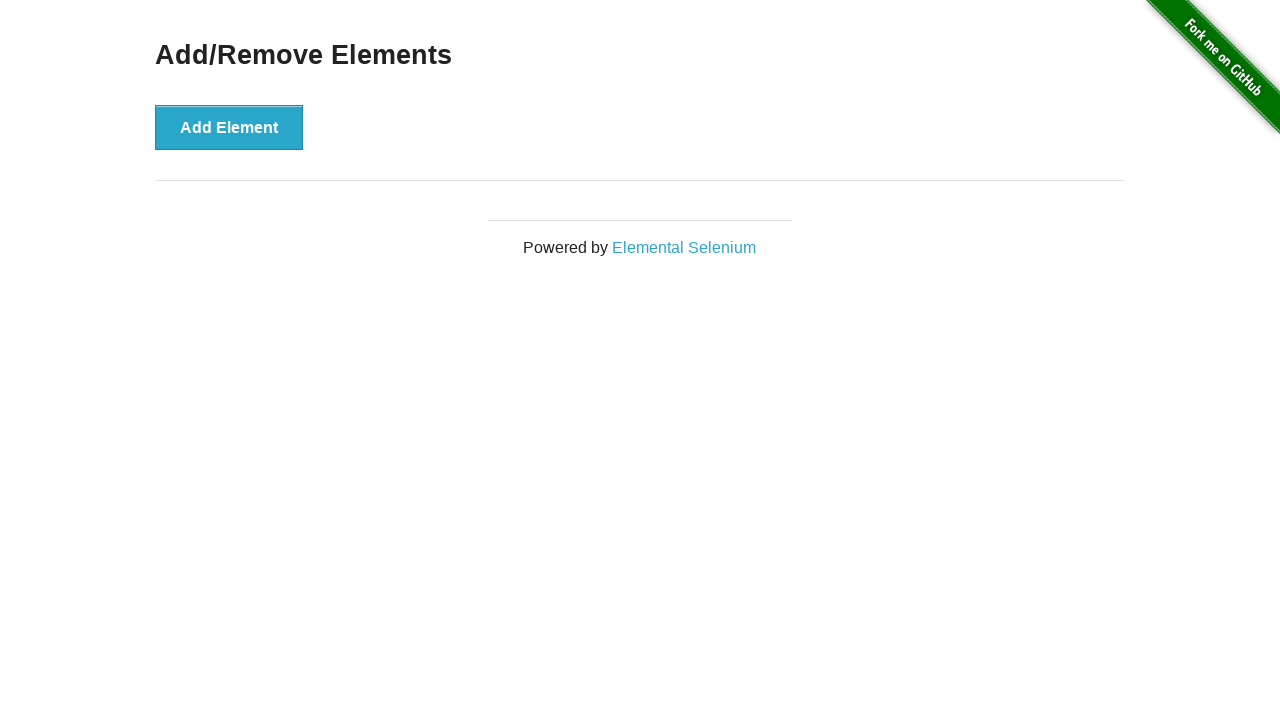

Navigated to Add/Remove Elements page and h3 heading loaded
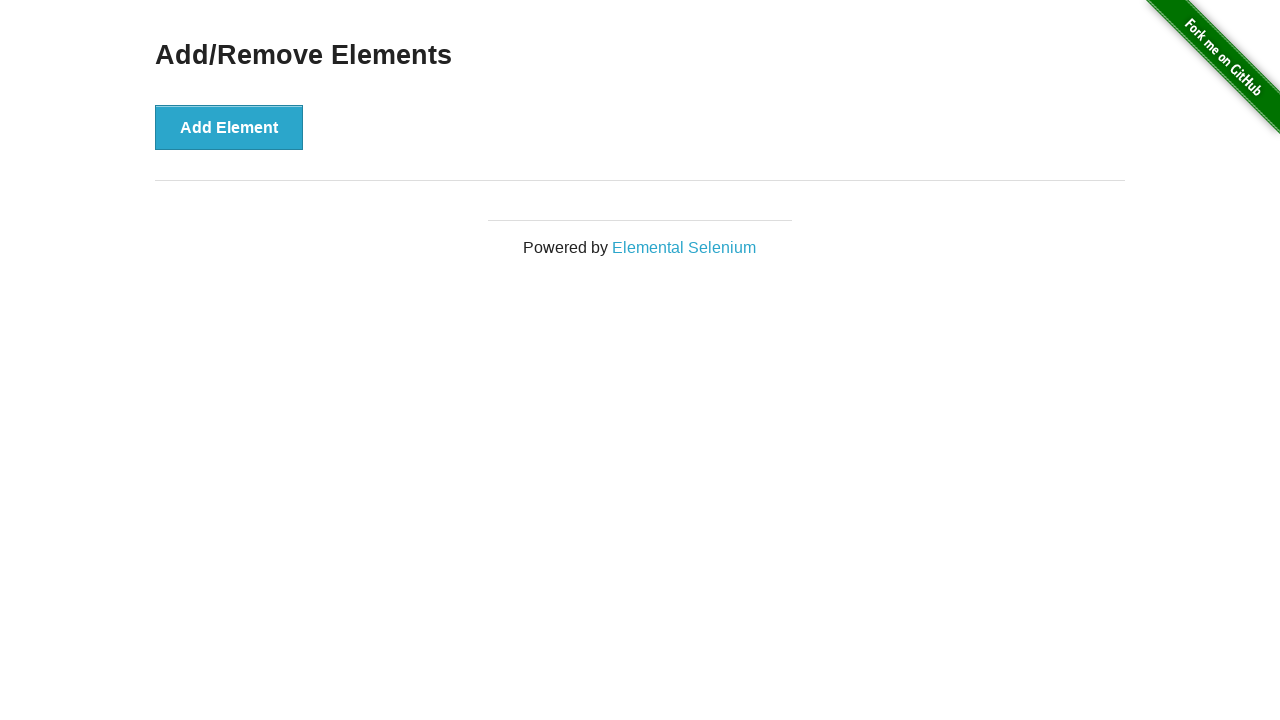

Clicked Add Element button (click 1 of 5) at (229, 127) on button:text('Add Element')
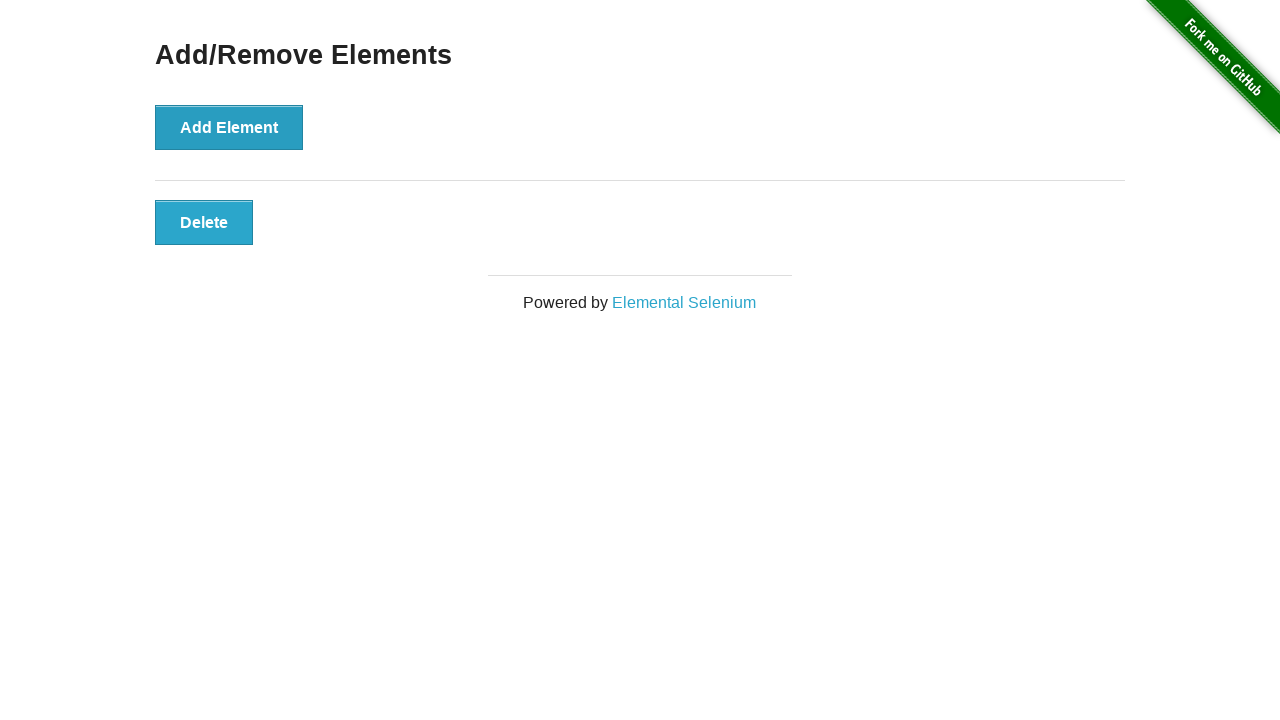

Clicked Add Element button (click 2 of 5) at (229, 127) on button:text('Add Element')
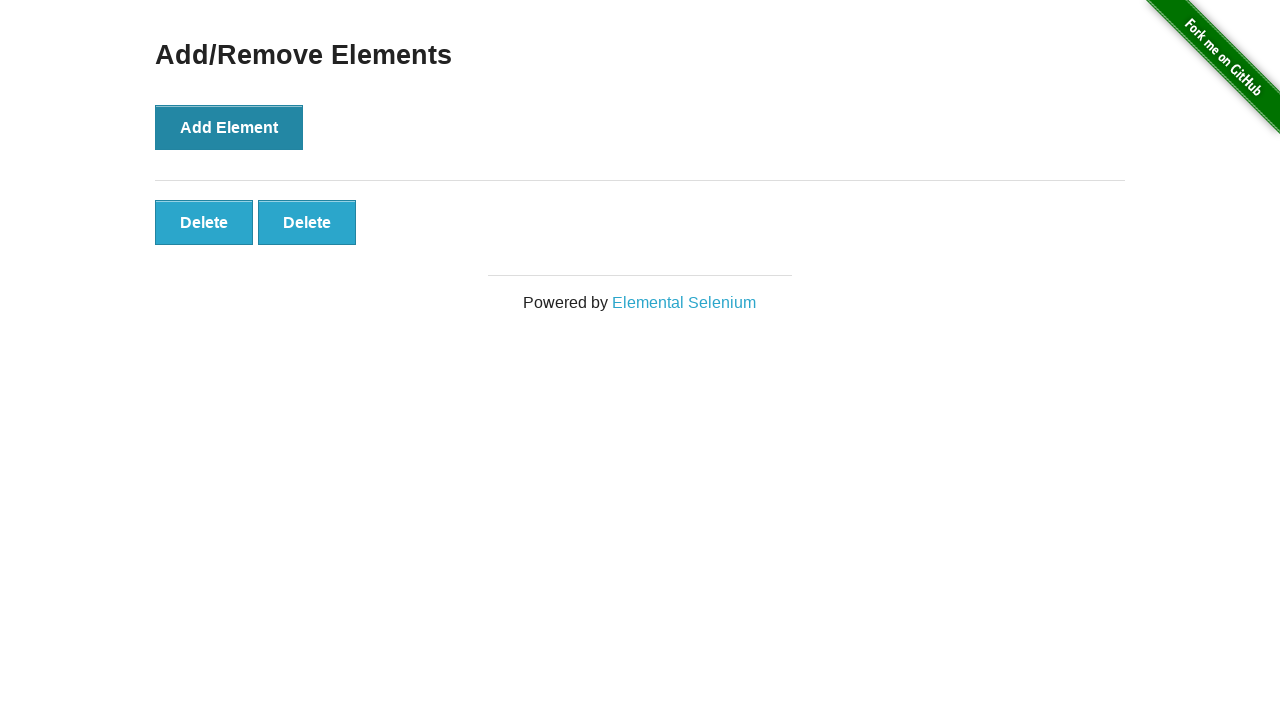

Clicked Add Element button (click 3 of 5) at (229, 127) on button:text('Add Element')
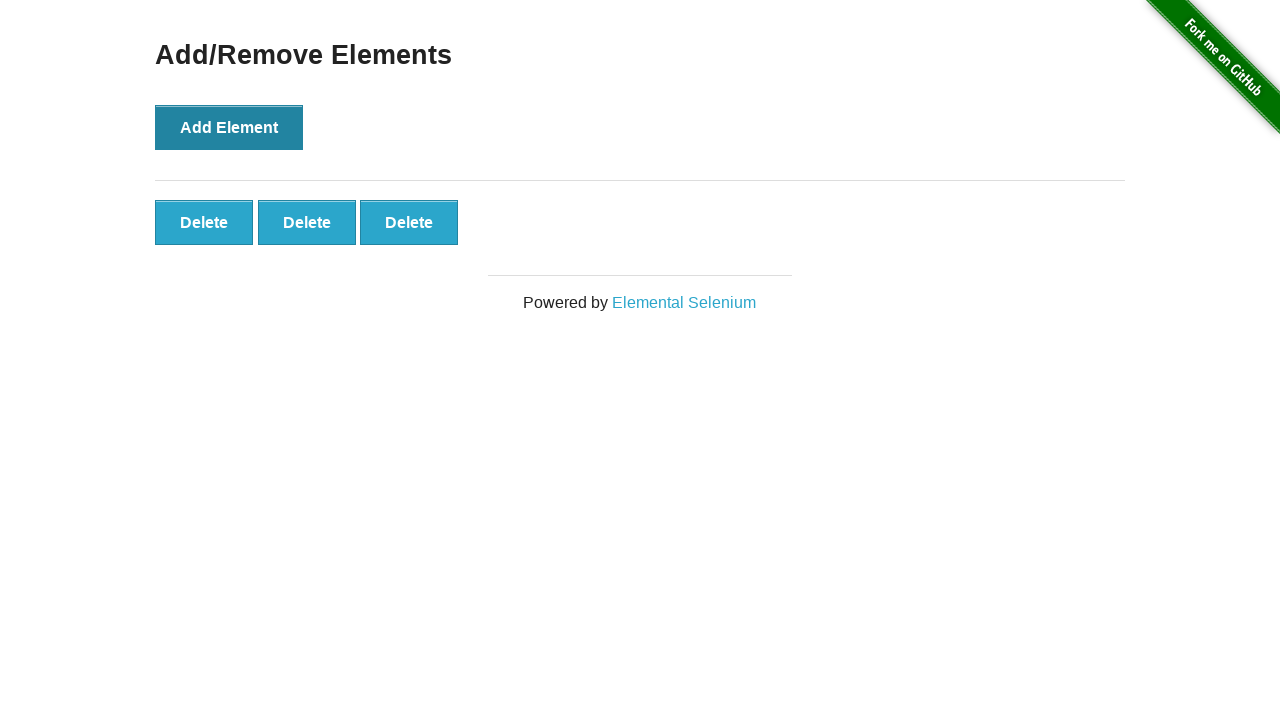

Clicked Add Element button (click 4 of 5) at (229, 127) on button:text('Add Element')
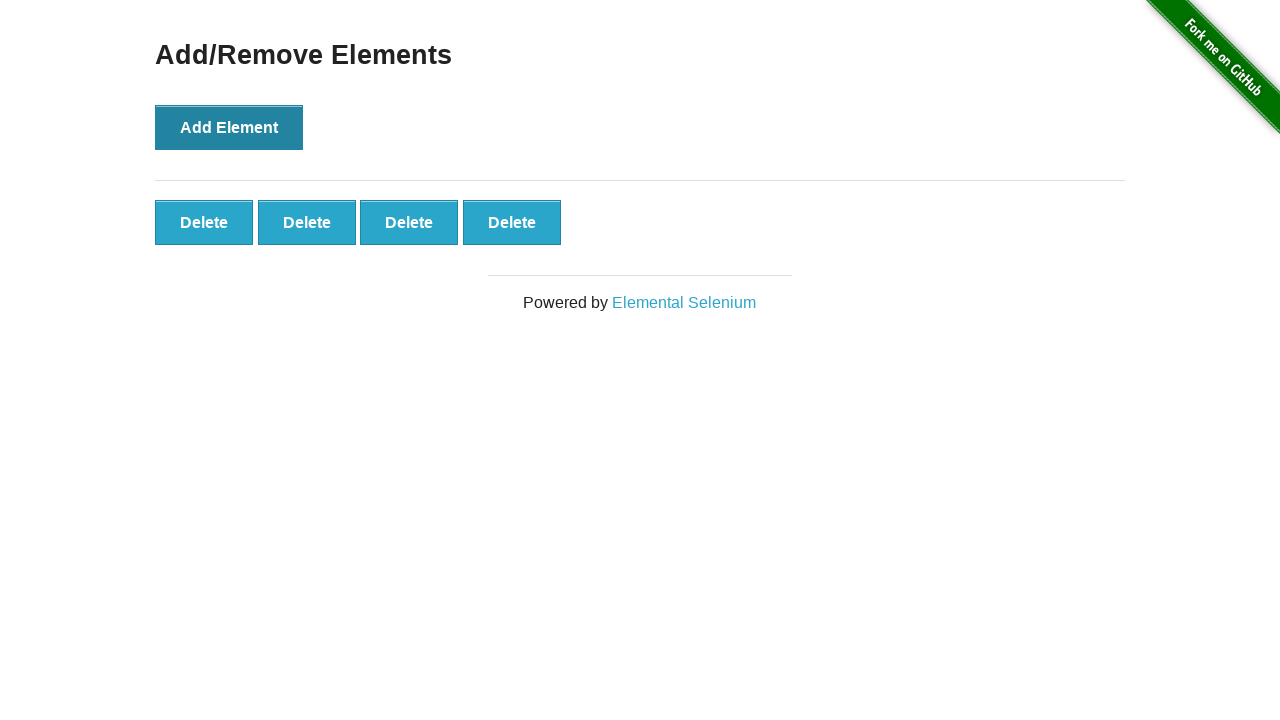

Clicked Add Element button (click 5 of 5) at (229, 127) on button:text('Add Element')
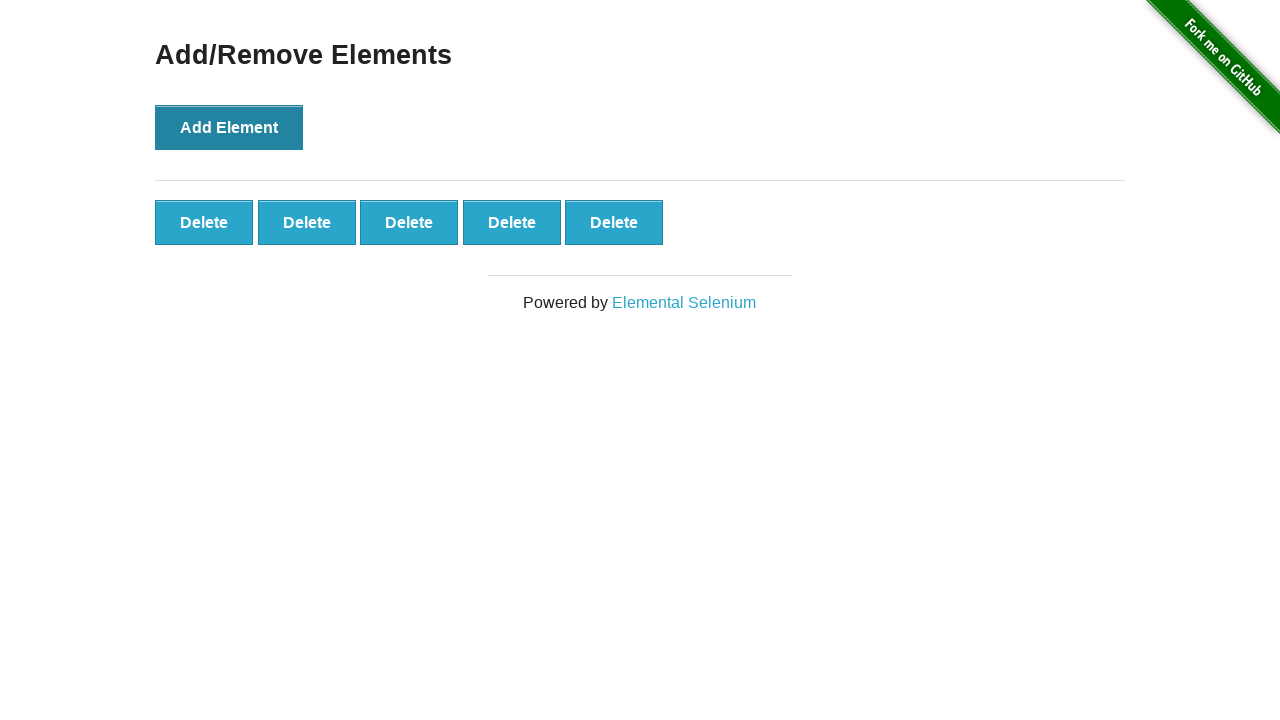

Added elements appeared on page
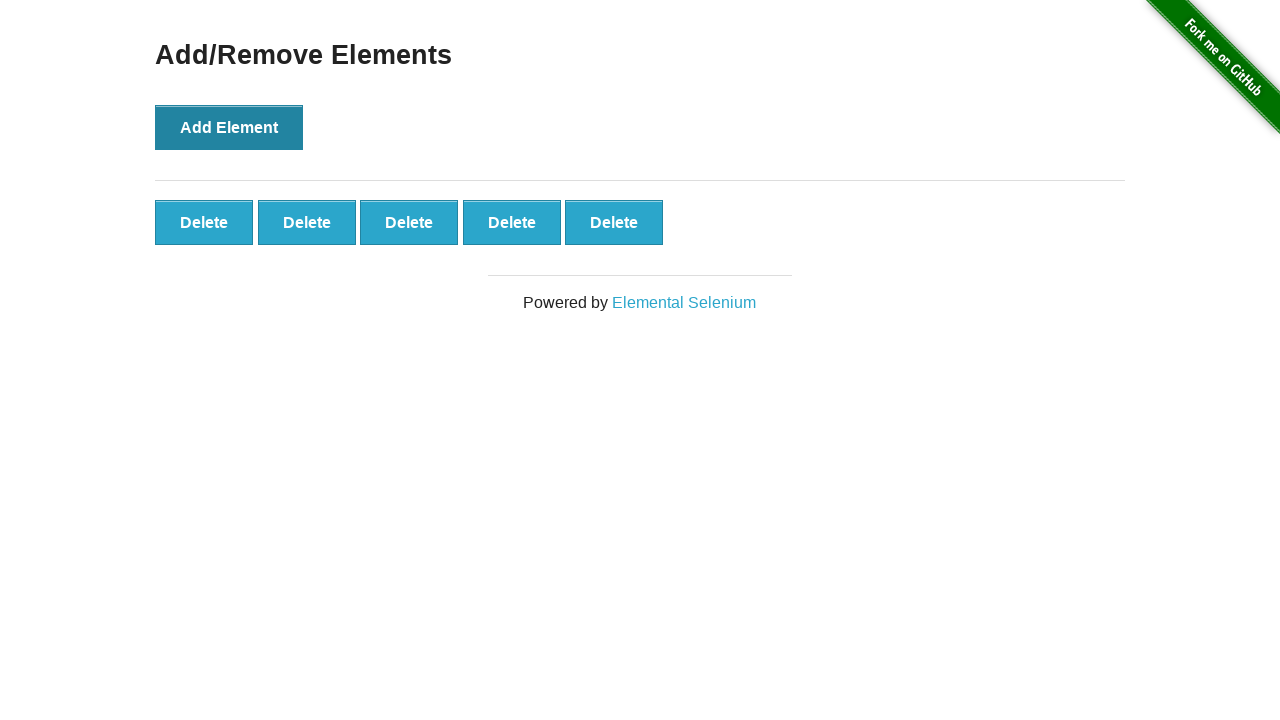

Verified that 5 elements were added successfully
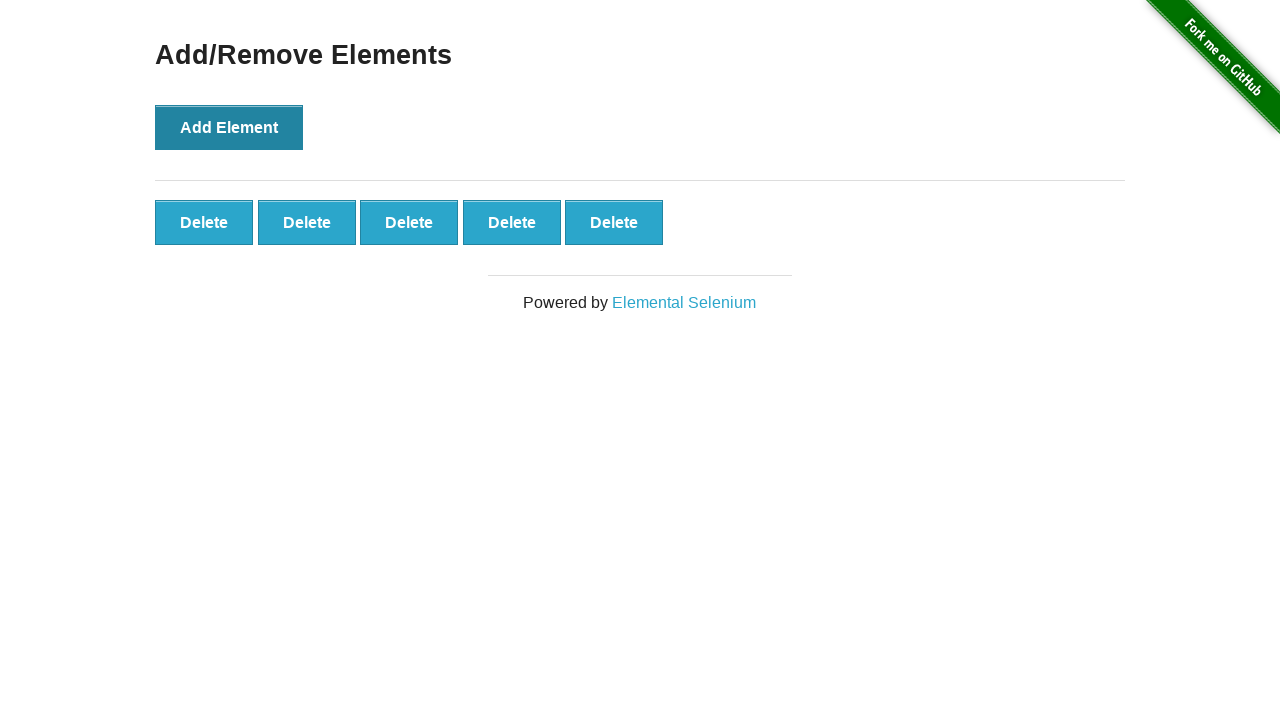

Clicked on 4th element to remove it at (512, 222) on .added-manually >> nth=3
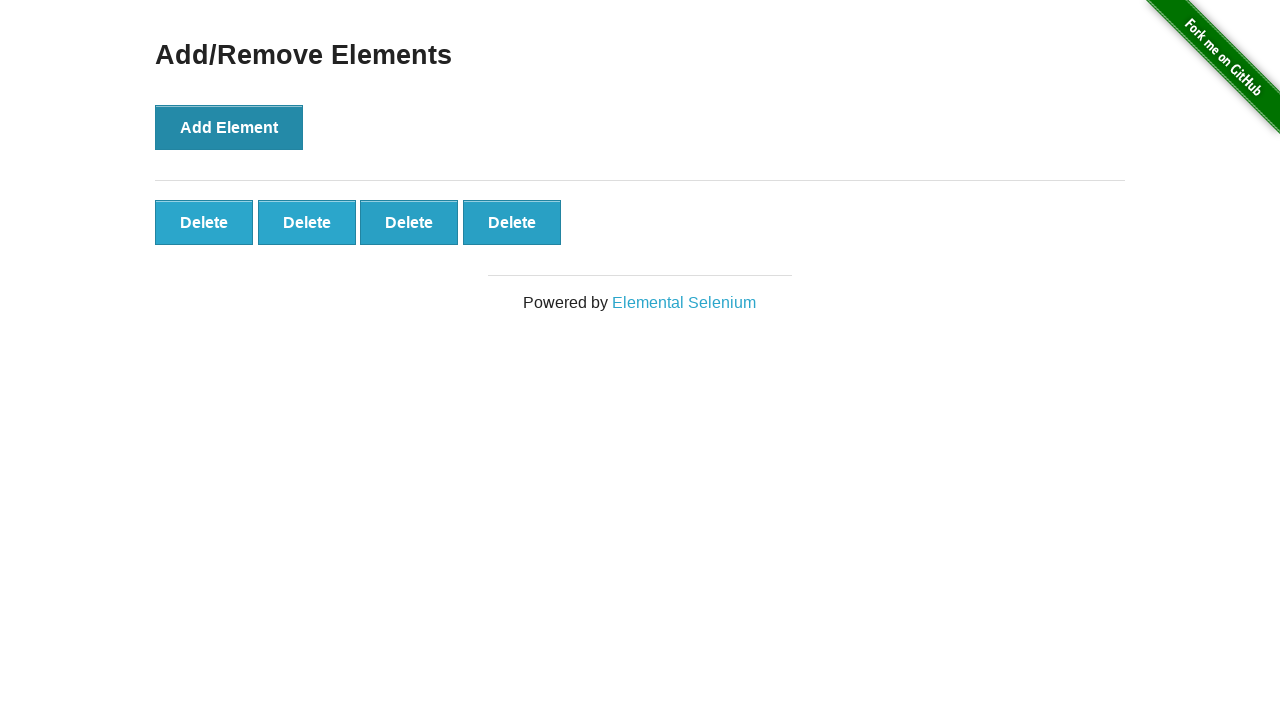

Clicked on 3rd element to remove it at (409, 222) on .added-manually >> nth=2
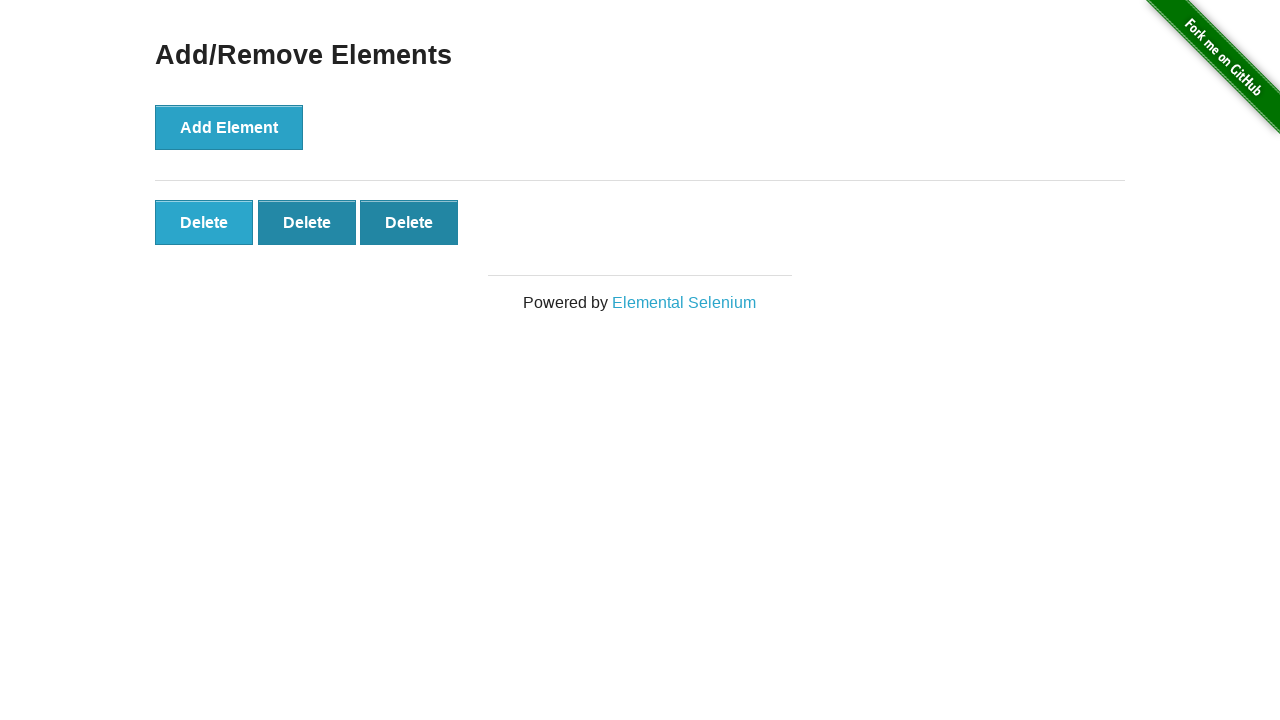

Verified that 3 elements remain after removing 2 elements
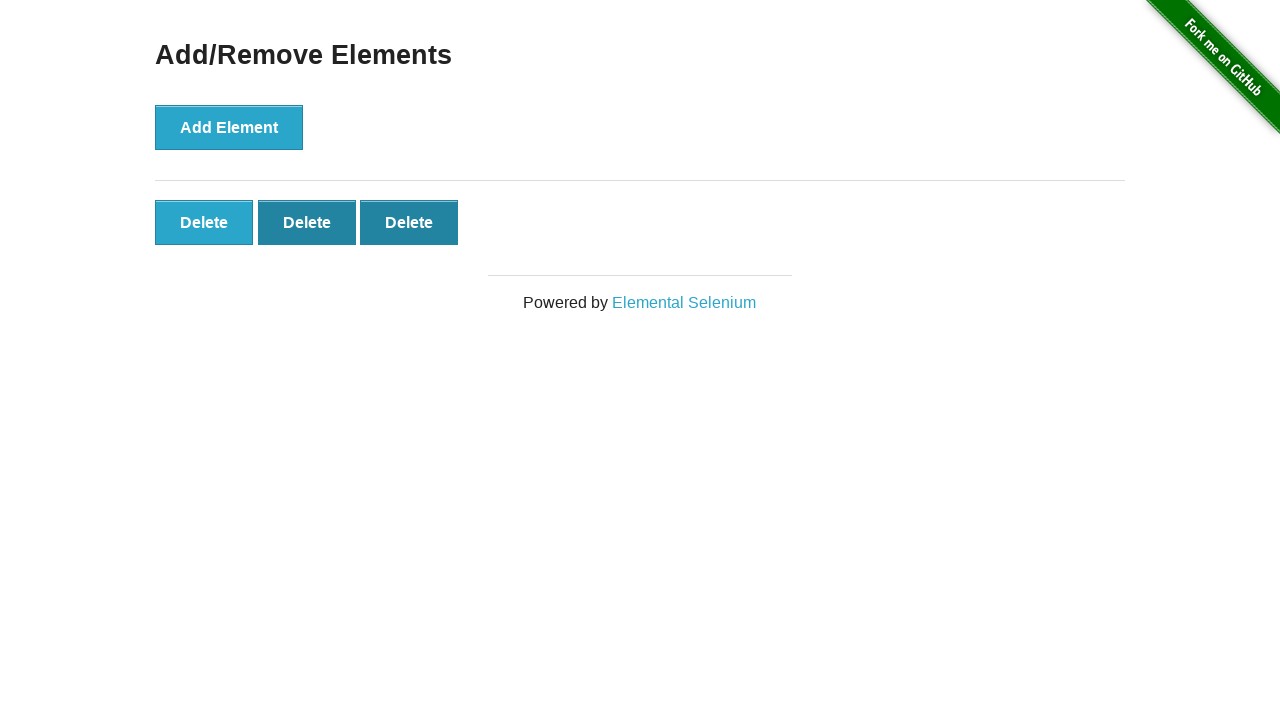

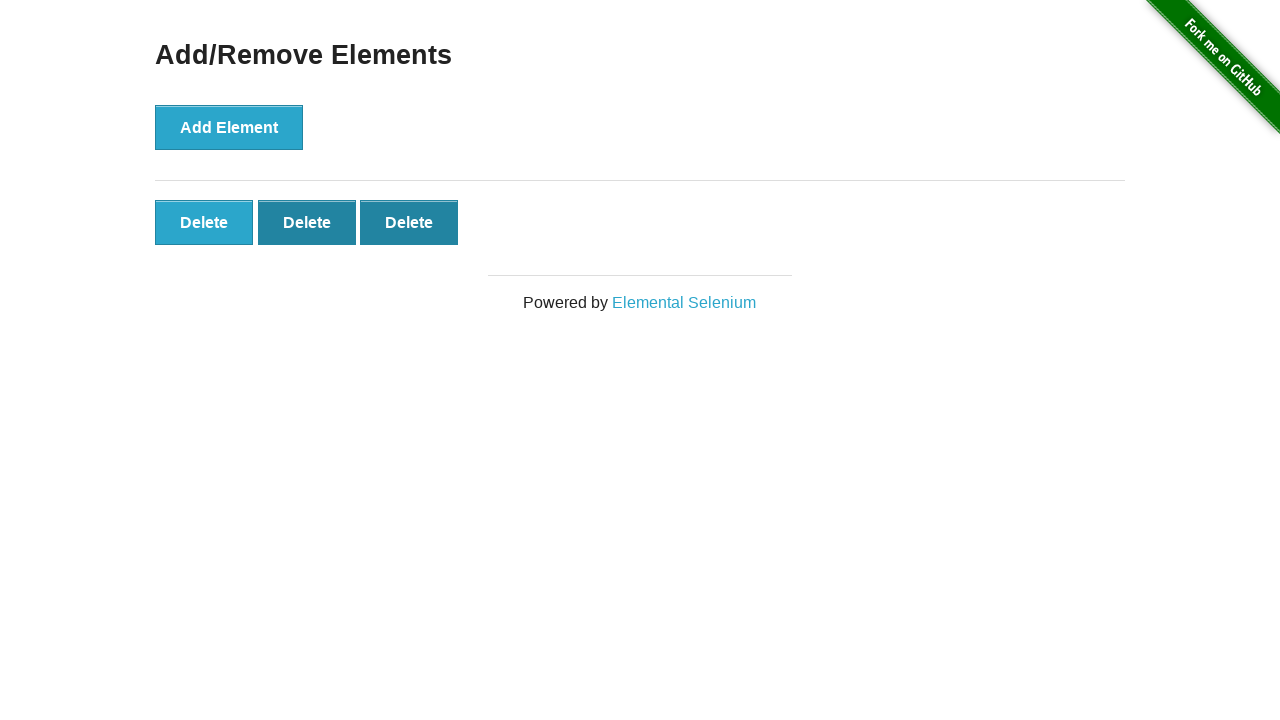